Tests the key presses functionality by typing a character followed by backspace, then verifying that the page correctly displays "BACK_SPACE" as the detected key press.

Starting URL: https://the-internet.herokuapp.com/key_presses

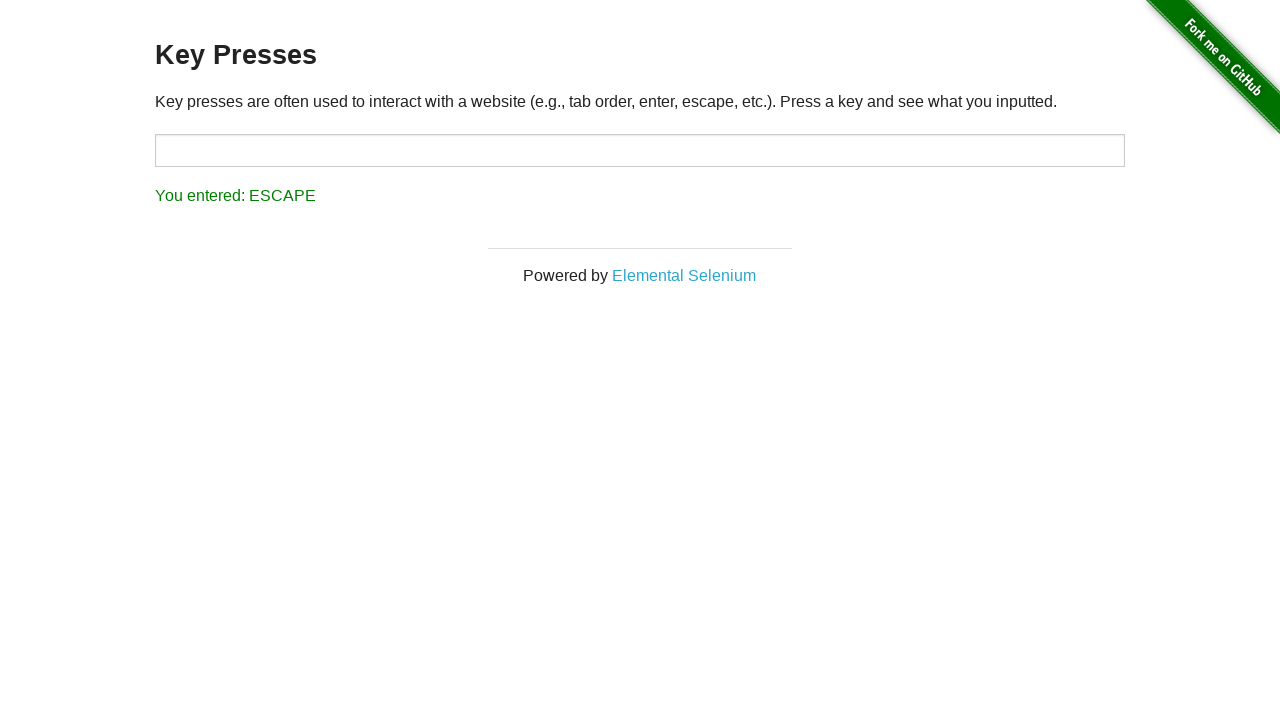

Navigated to key presses test page
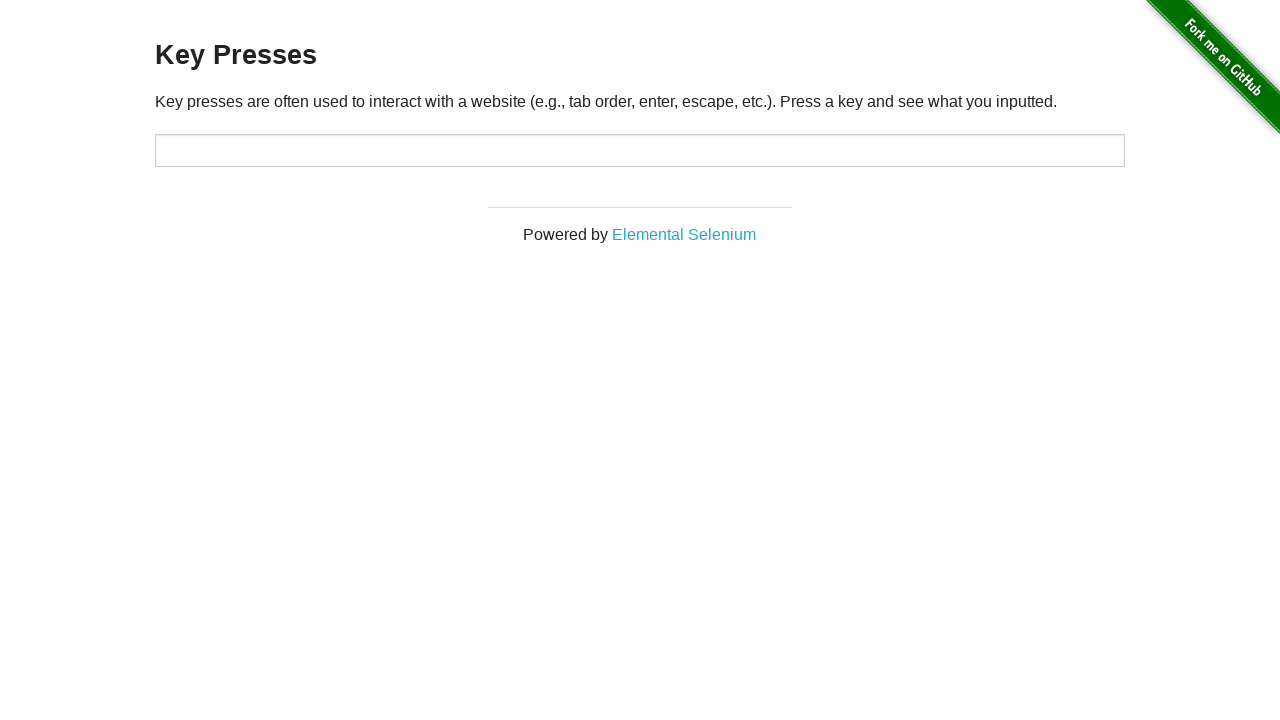

Filled target field with character 'A' on #target
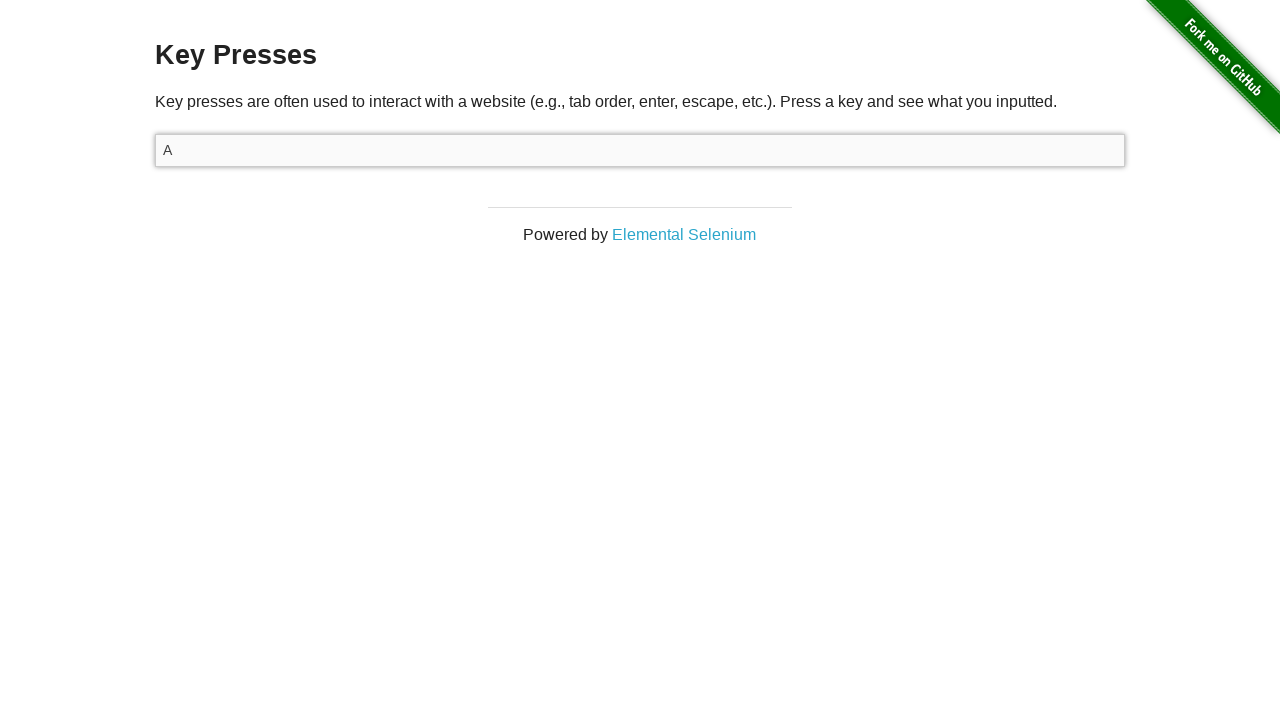

Pressed Backspace key to delete the character on #target
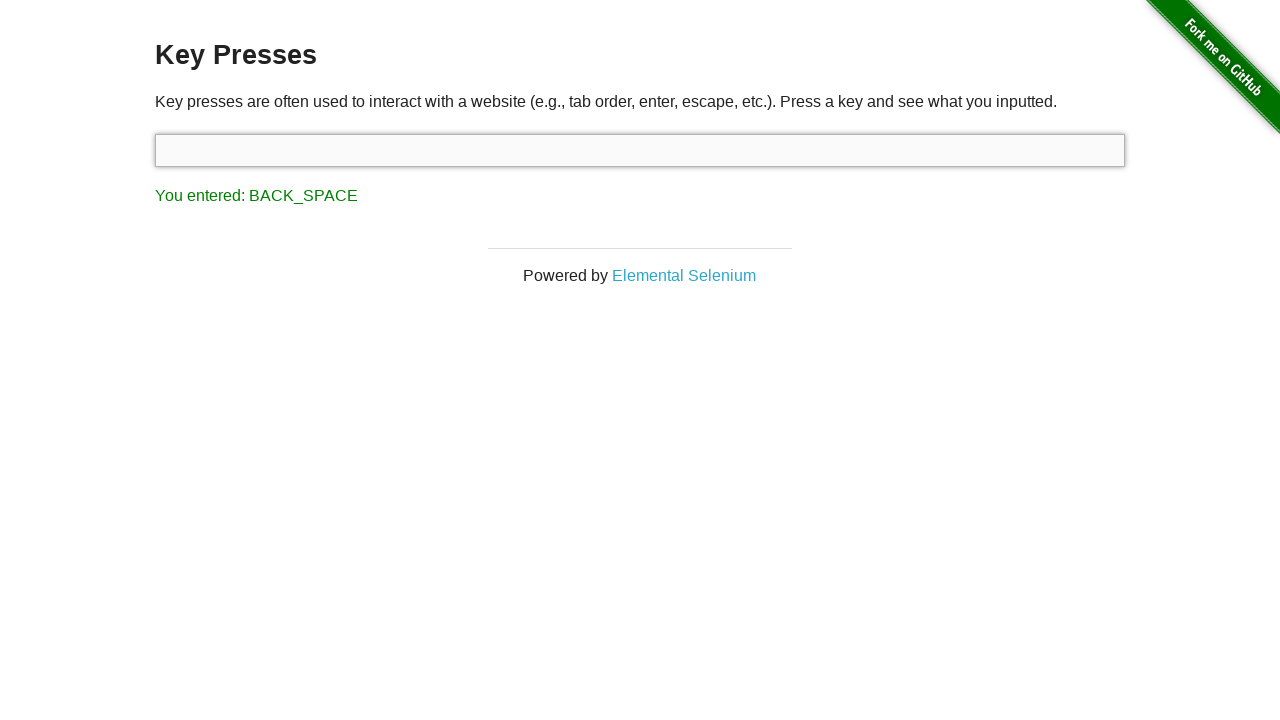

Retrieved result text content from page
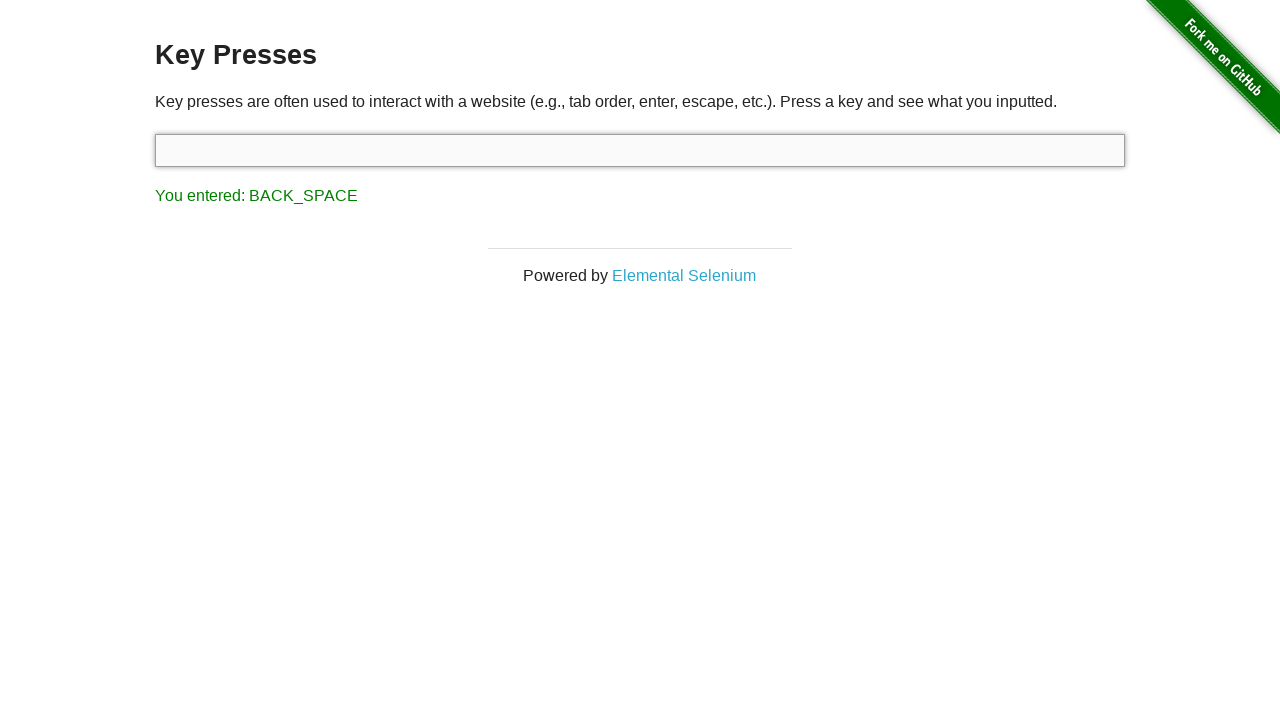

Verified that page correctly displays 'You entered: BACK_SPACE'
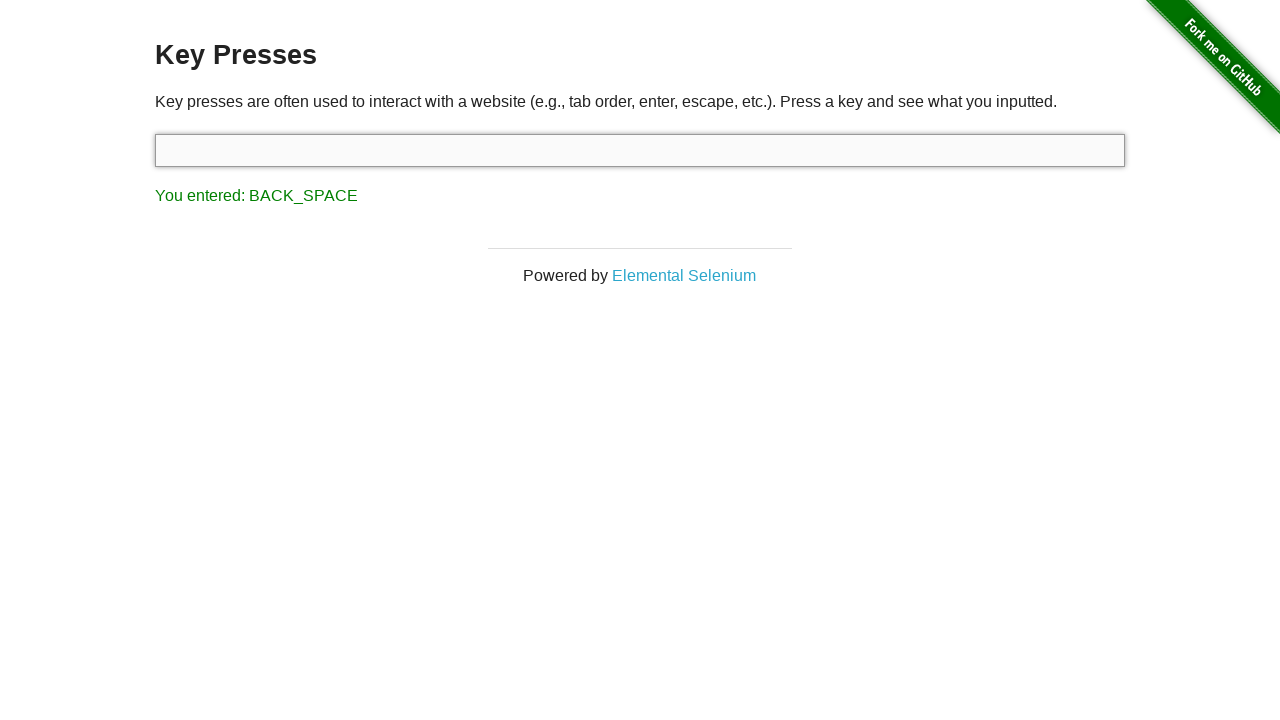

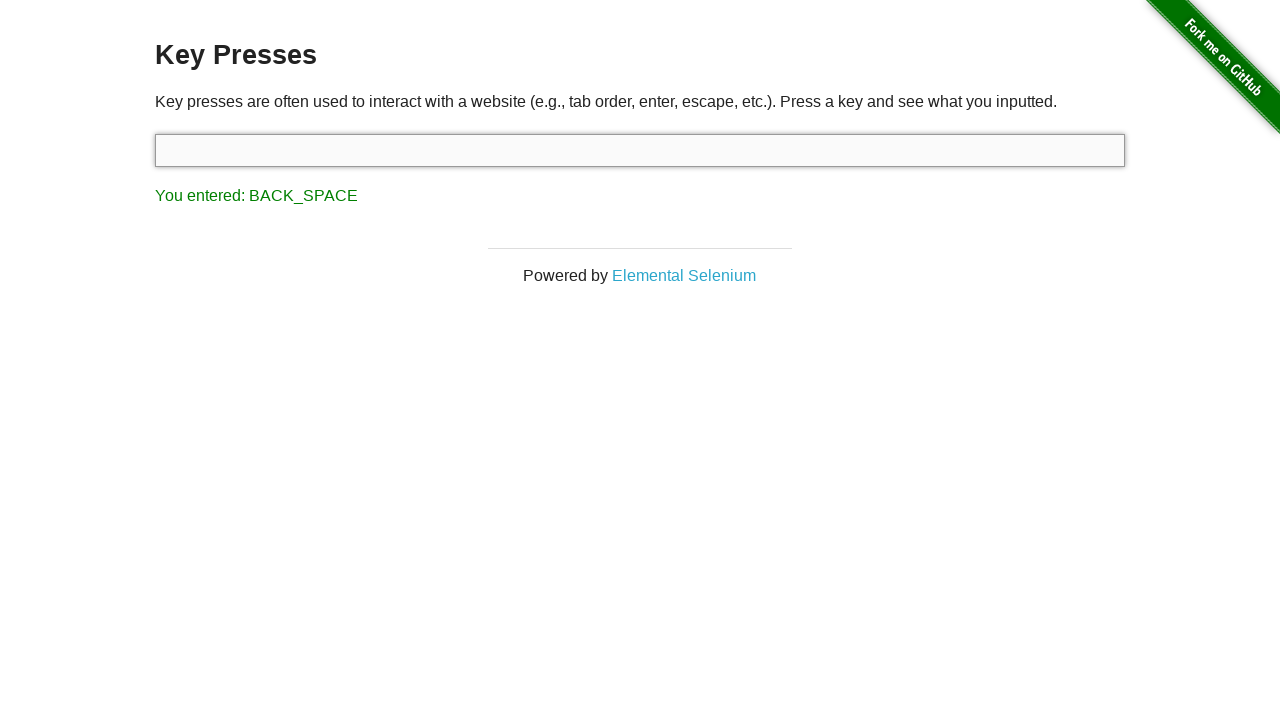